Clicks on the code checkbox element on the radio button practice page

Starting URL: http://seleniumpractise.blogspot.com/2016/08/how-to-automate-radio-button-in.html

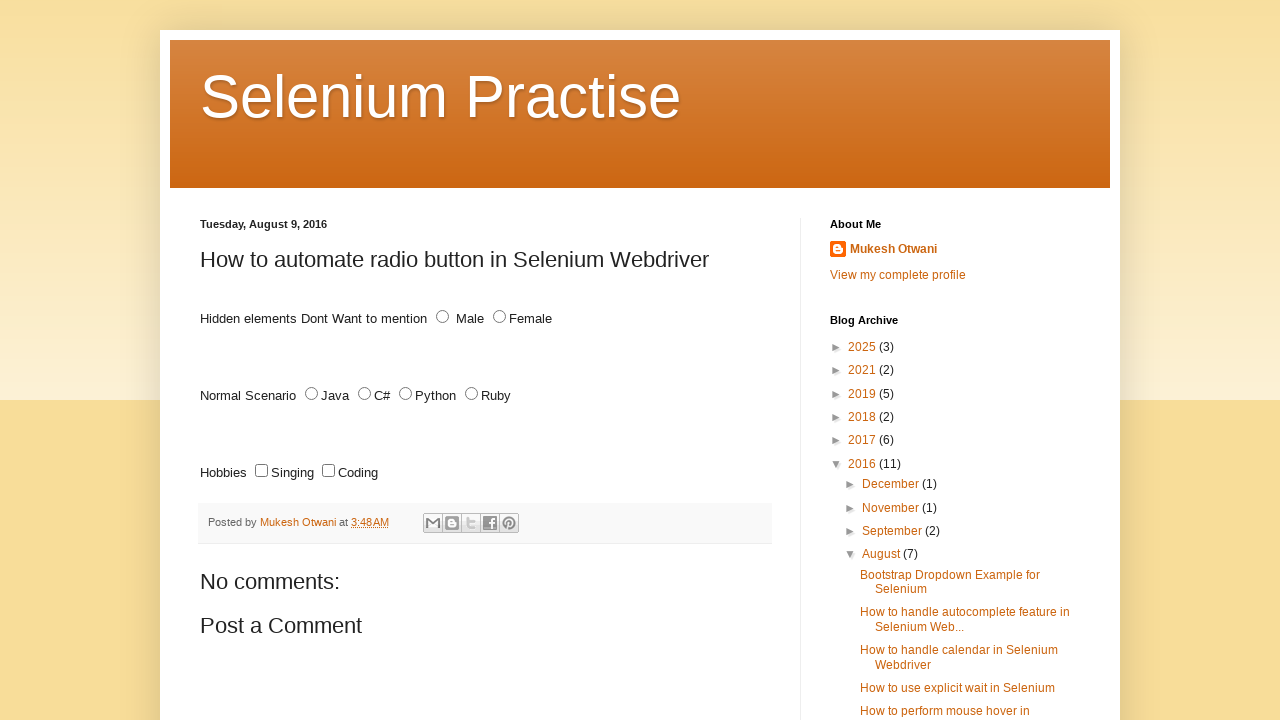

Navigated to radio button practice page
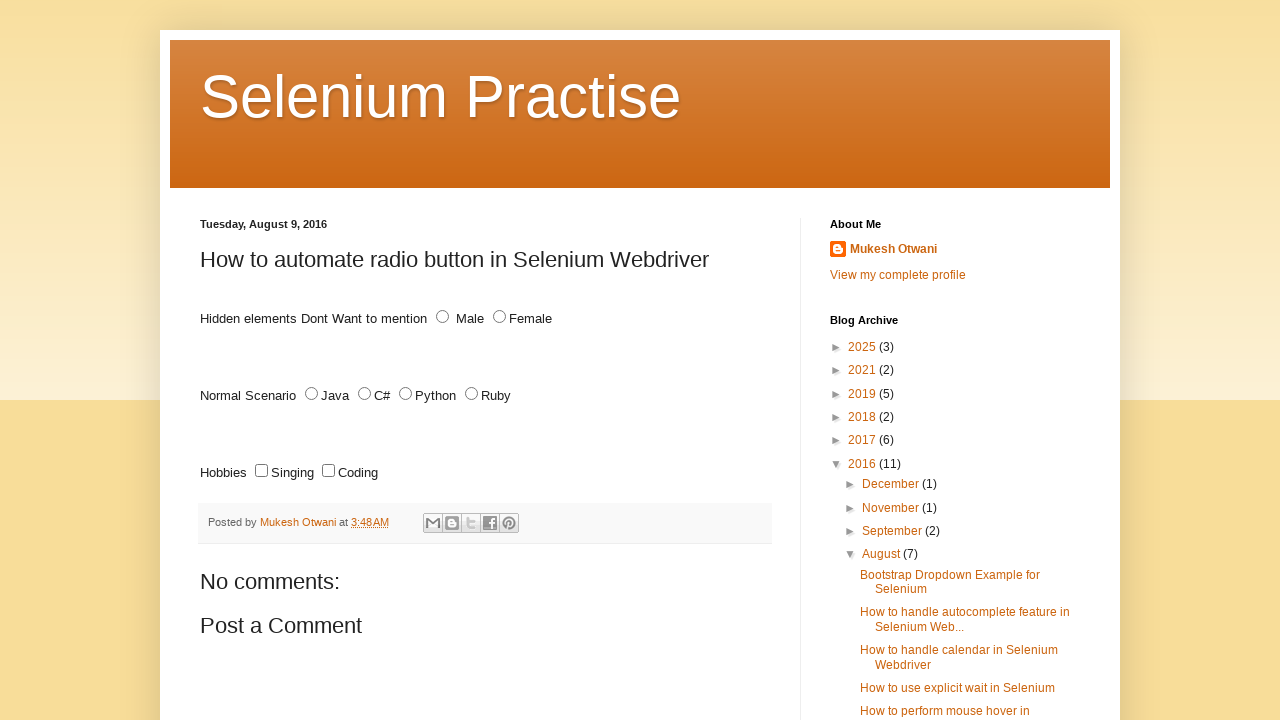

Clicked on the code checkbox element at (328, 471) on #code
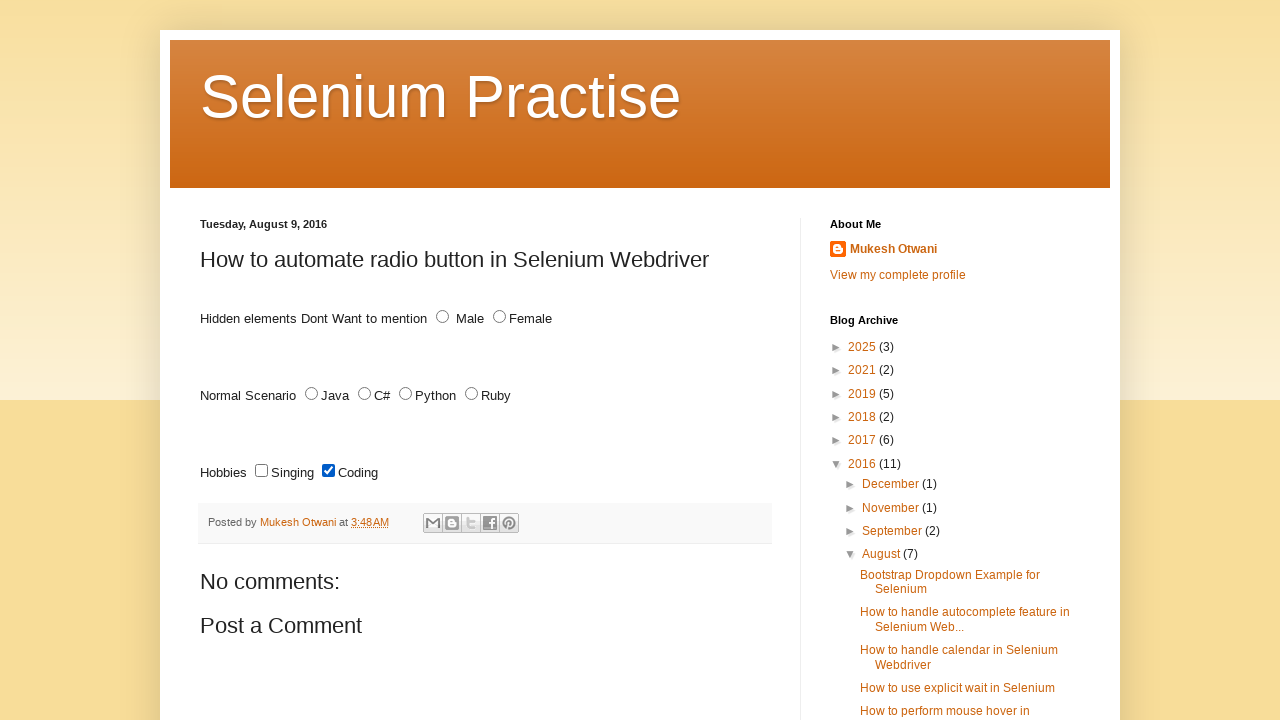

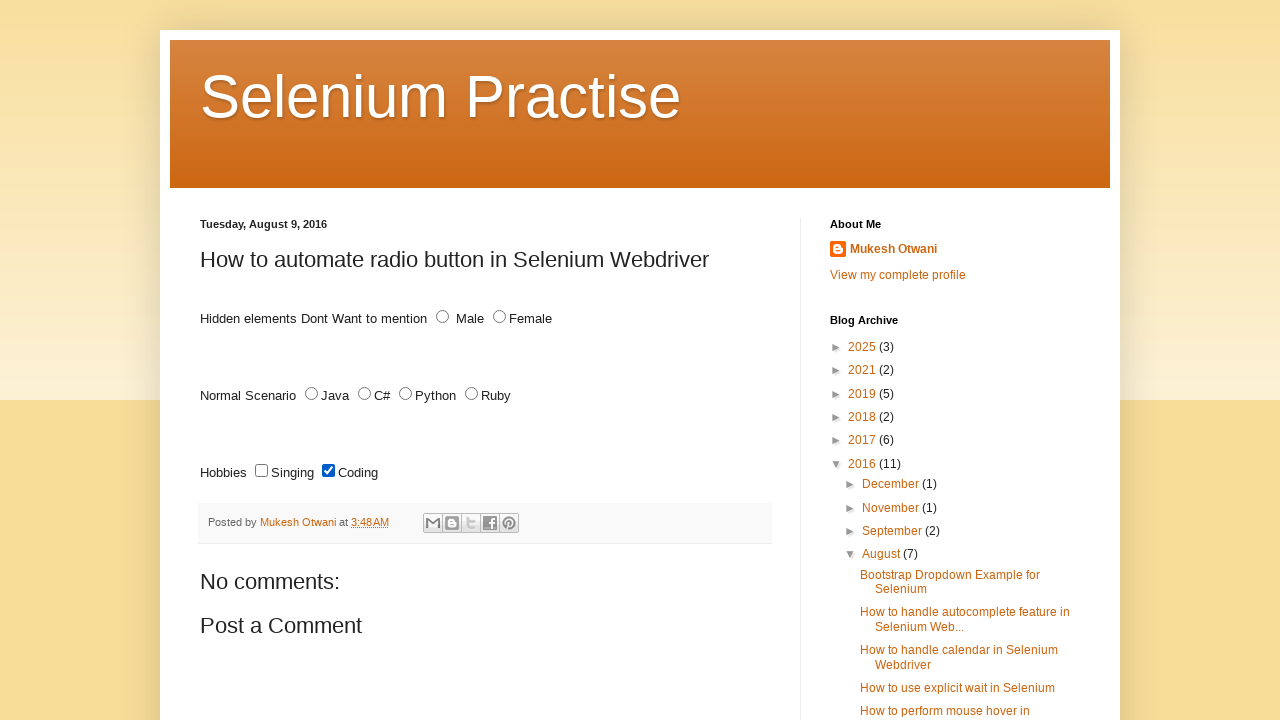